Tests navigation to Contacts page and verifies internal contact link functionality by clicking through menu items

Starting URL: https://proskate.by/

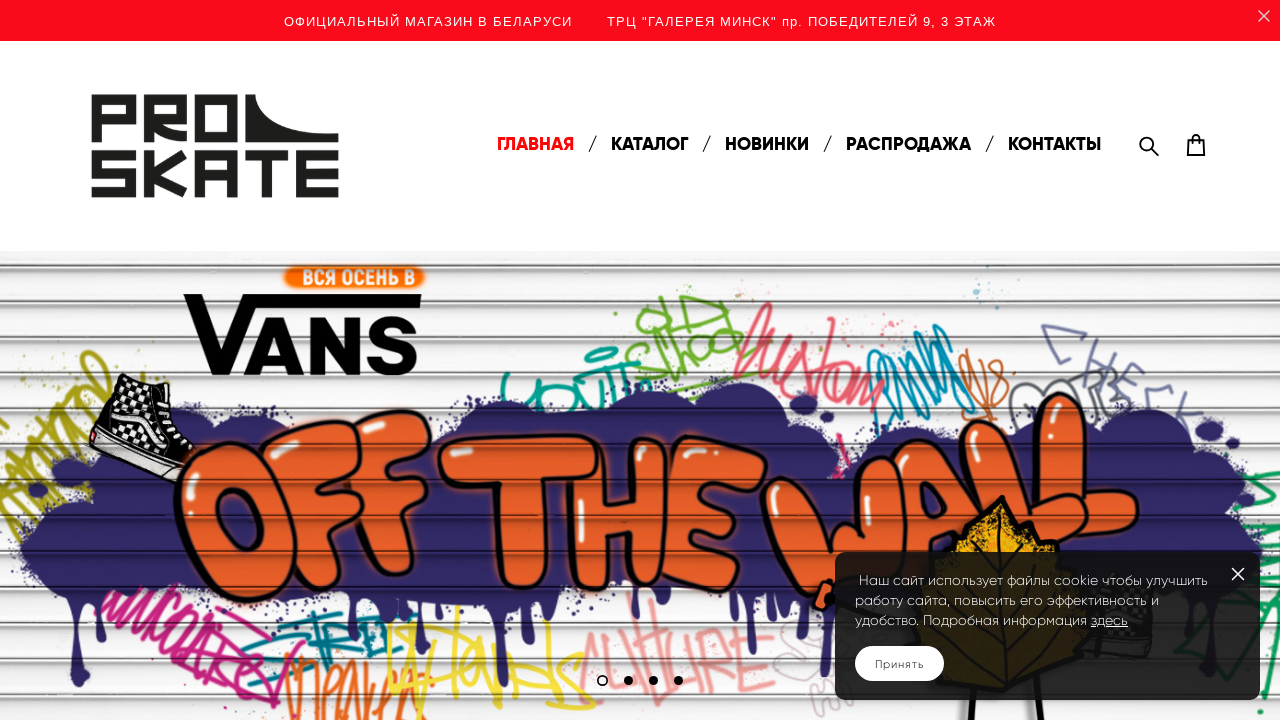

Clicked on Contacts menu item in main navigation at (1054, 144) on xpath=/html/body/div[3]/header[1]/div/div/div/div[3]/nav/ul/li[9]/a
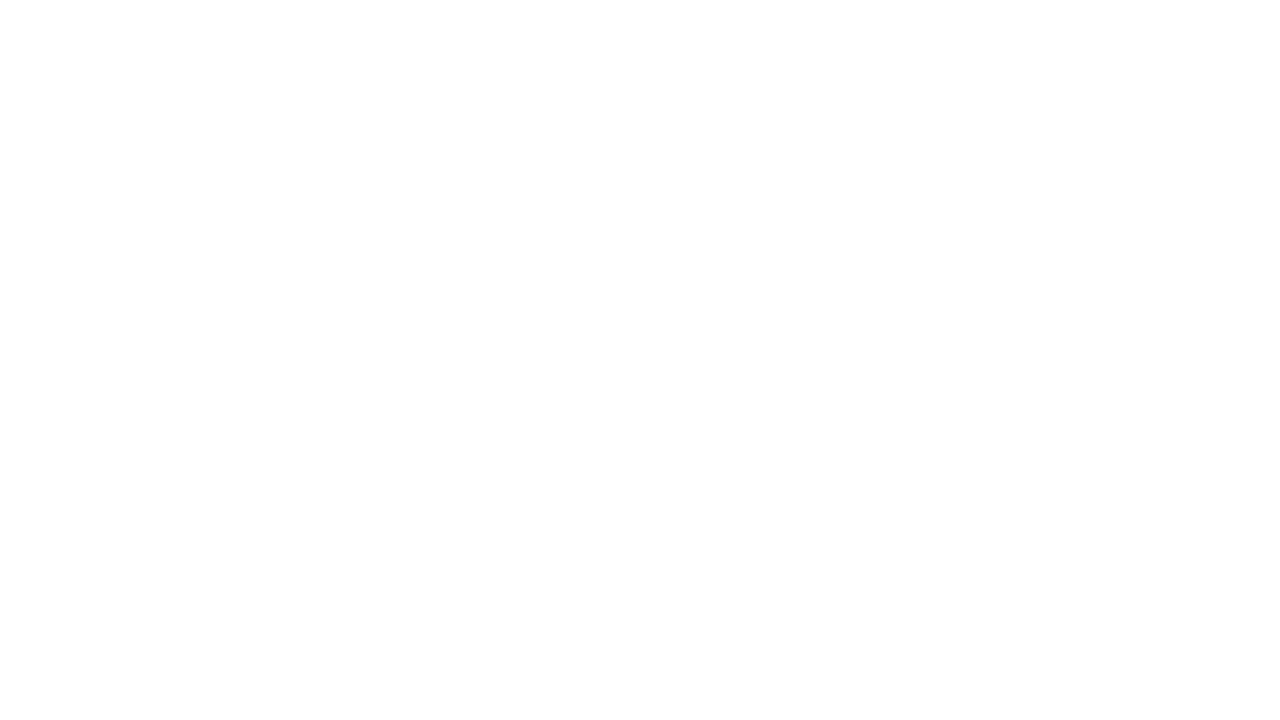

Waited for page to load (networkidle state)
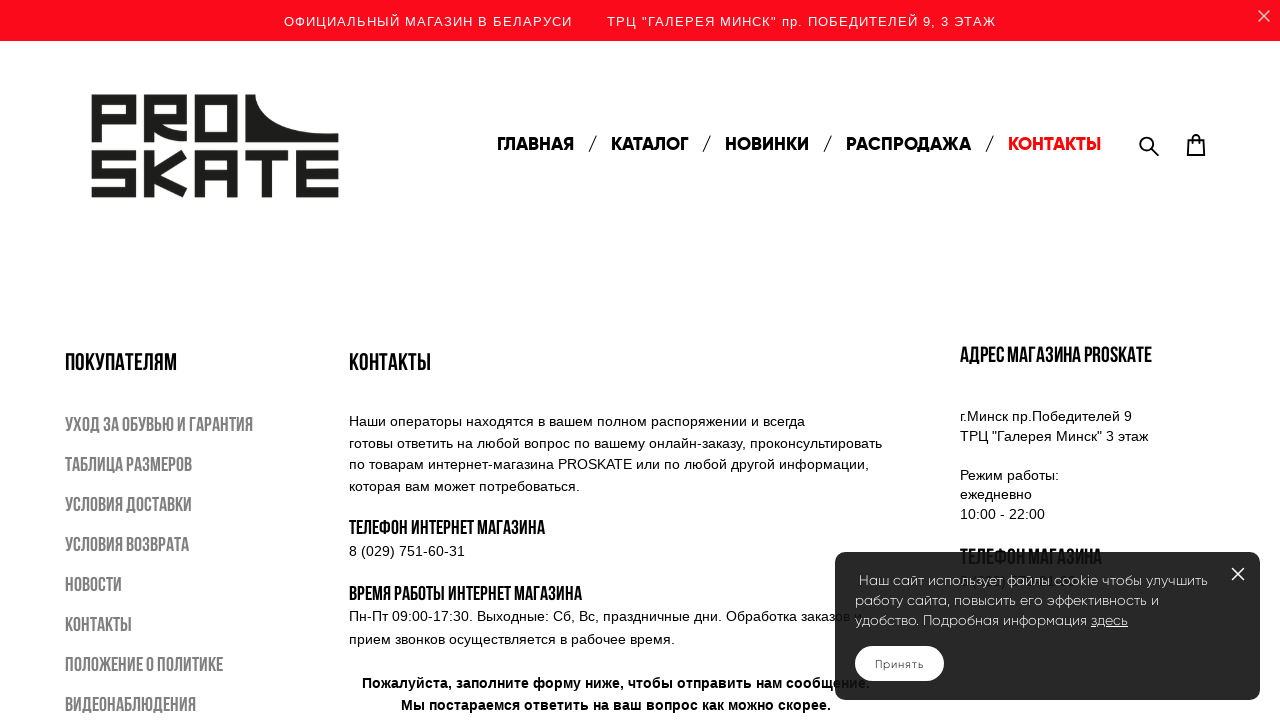

Clicked on internal contact link in the left sidebar at (98, 624) on xpath=/html/body/div[3]/div[2]/section/div/div/div[1]/div/article/div/div/div/di
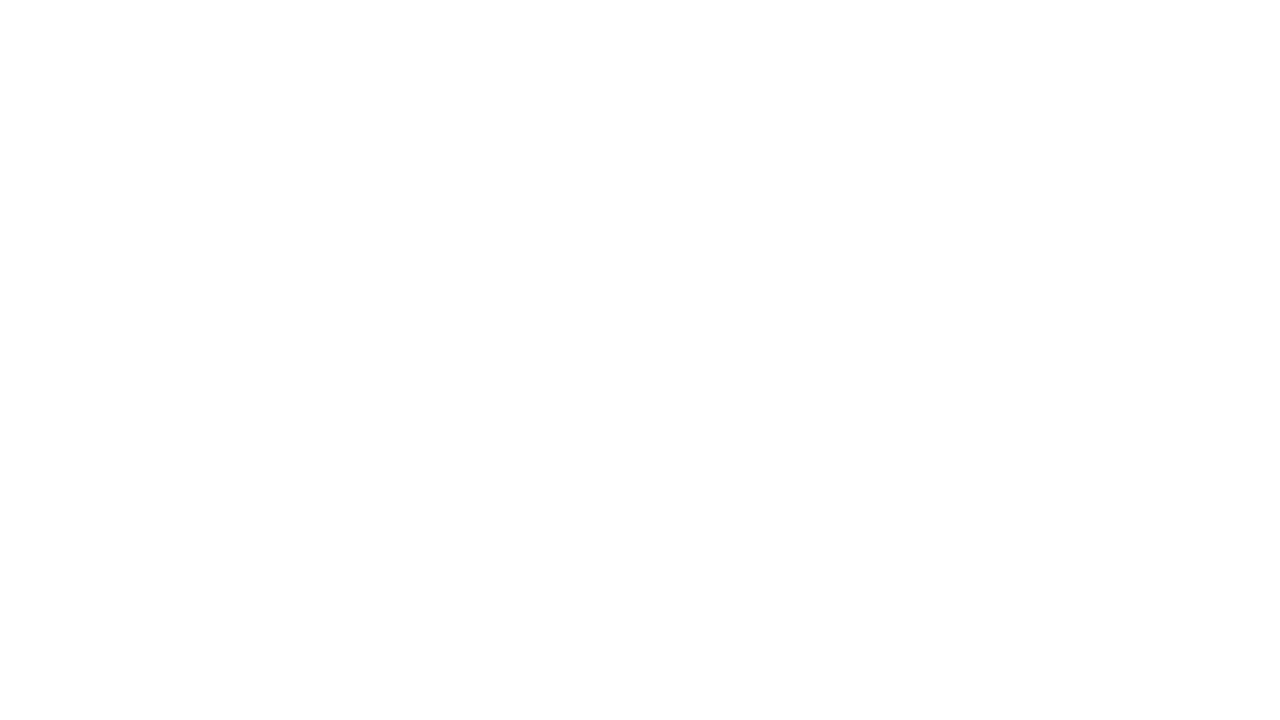

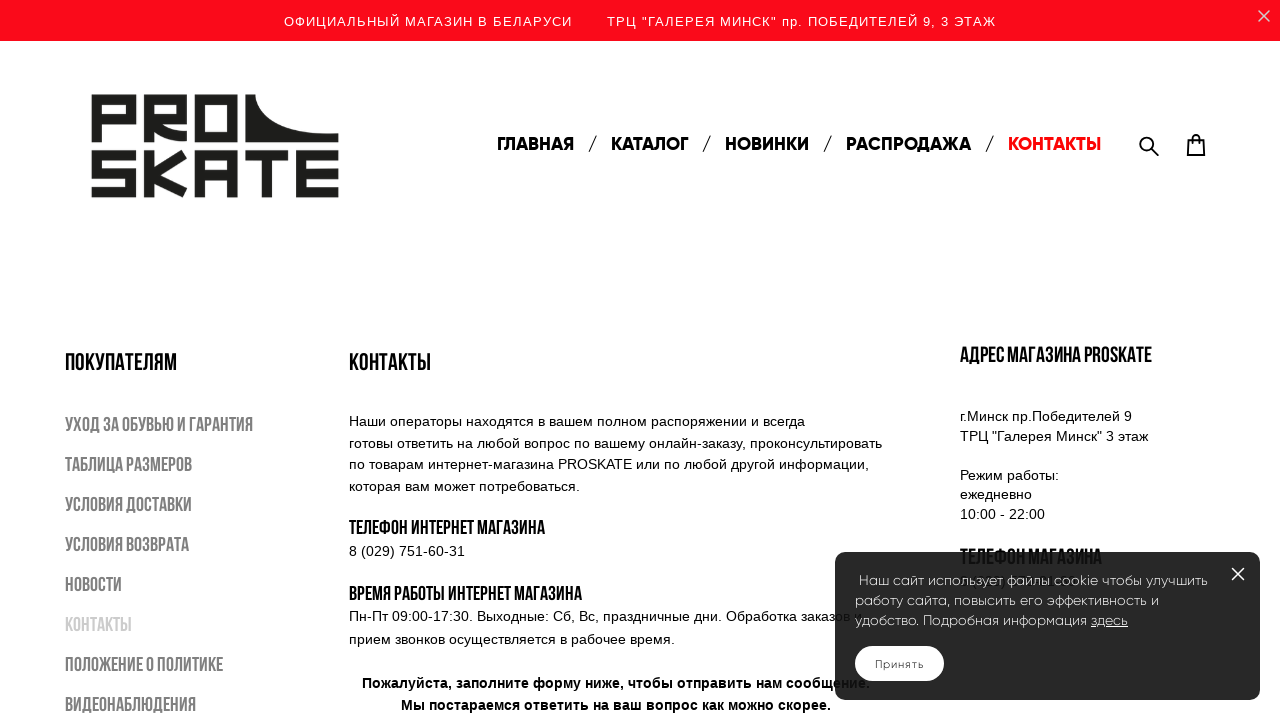